Navigates to a demo page and clicks a "Click Me" button to test basic page interaction

Starting URL: https://govtechsg.github.io/purple-banner-embeds/purple-integrated-scan-example.htm

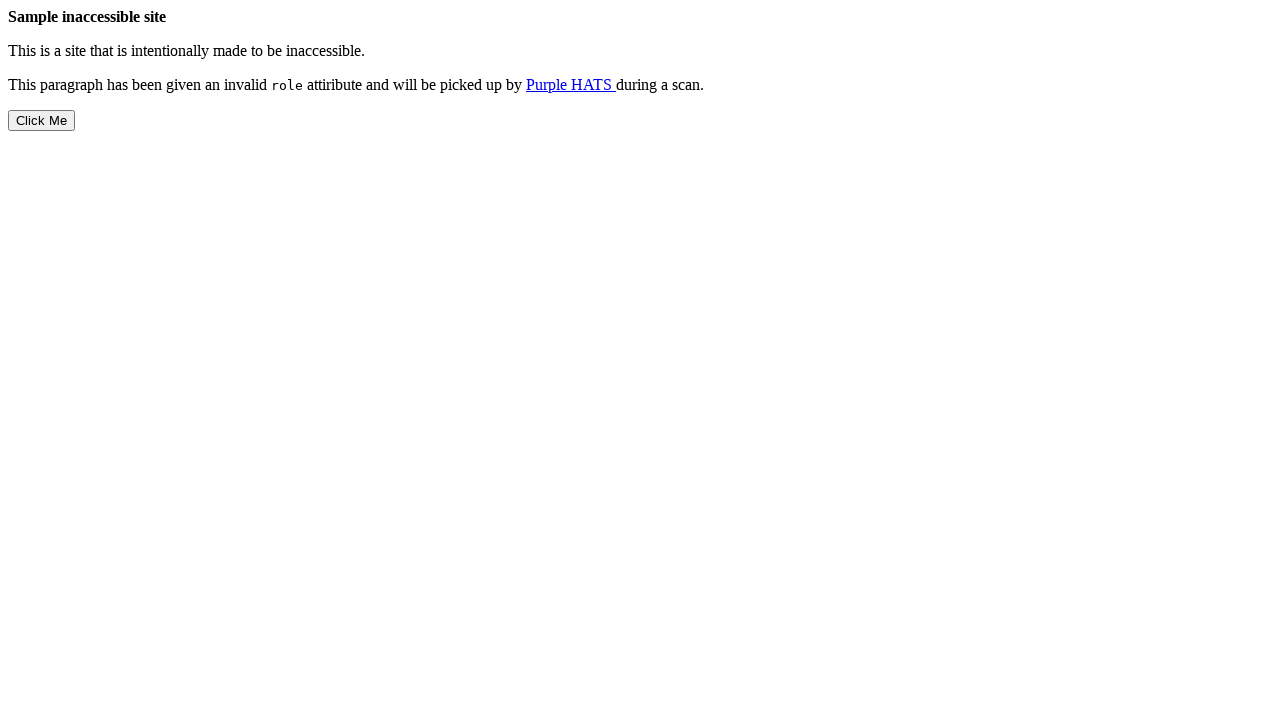

Navigated to demo page
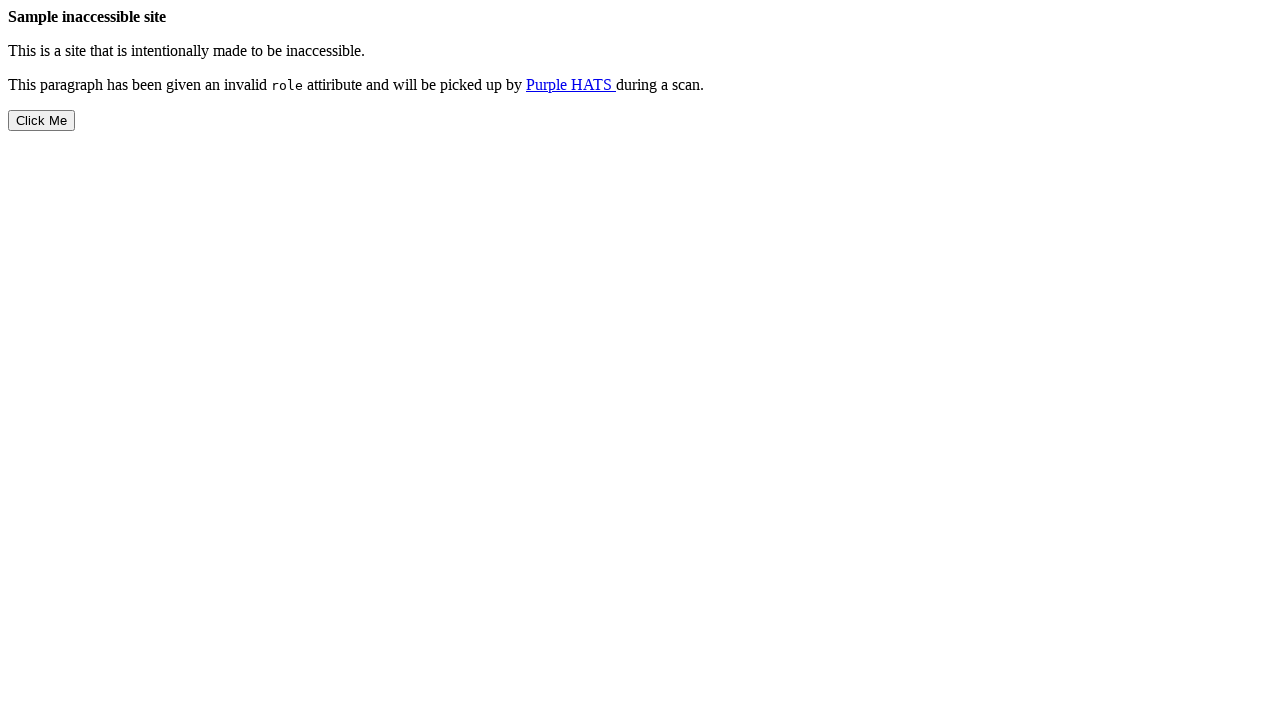

Clicked the 'Click Me' button at (42, 120) on internal:role=button[name="Click Me"i]
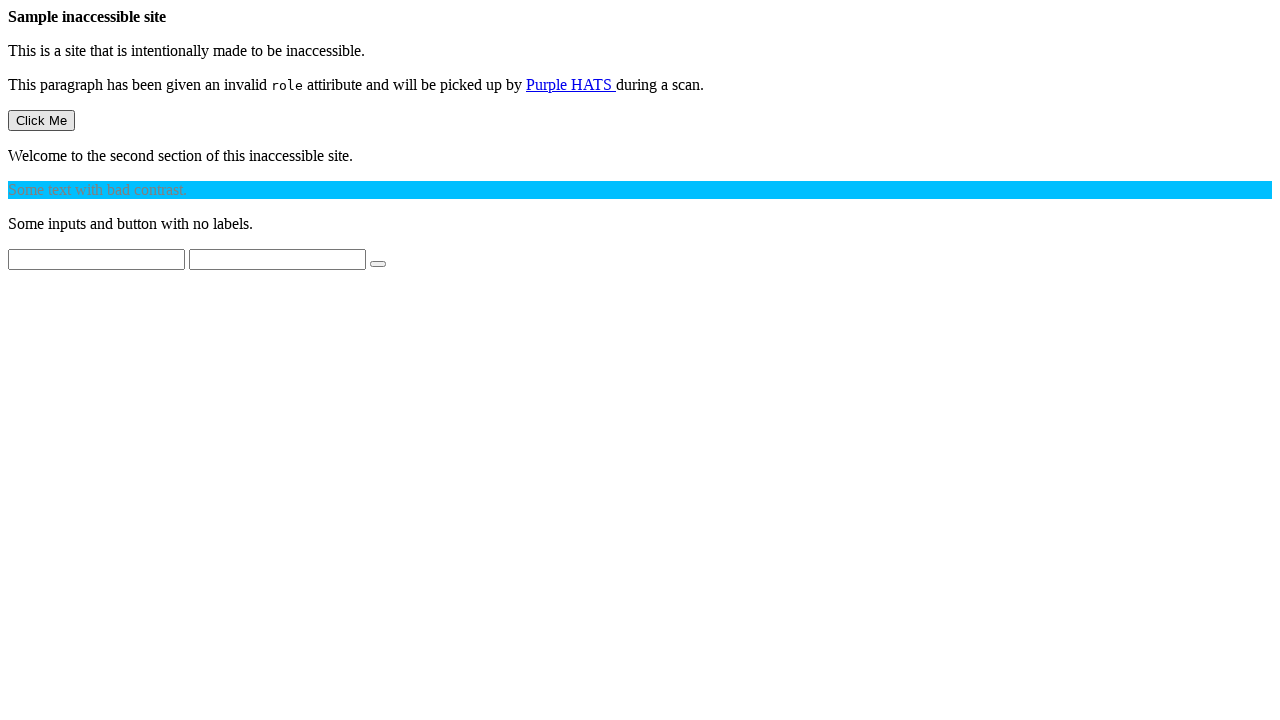

Waited for page to respond to button click
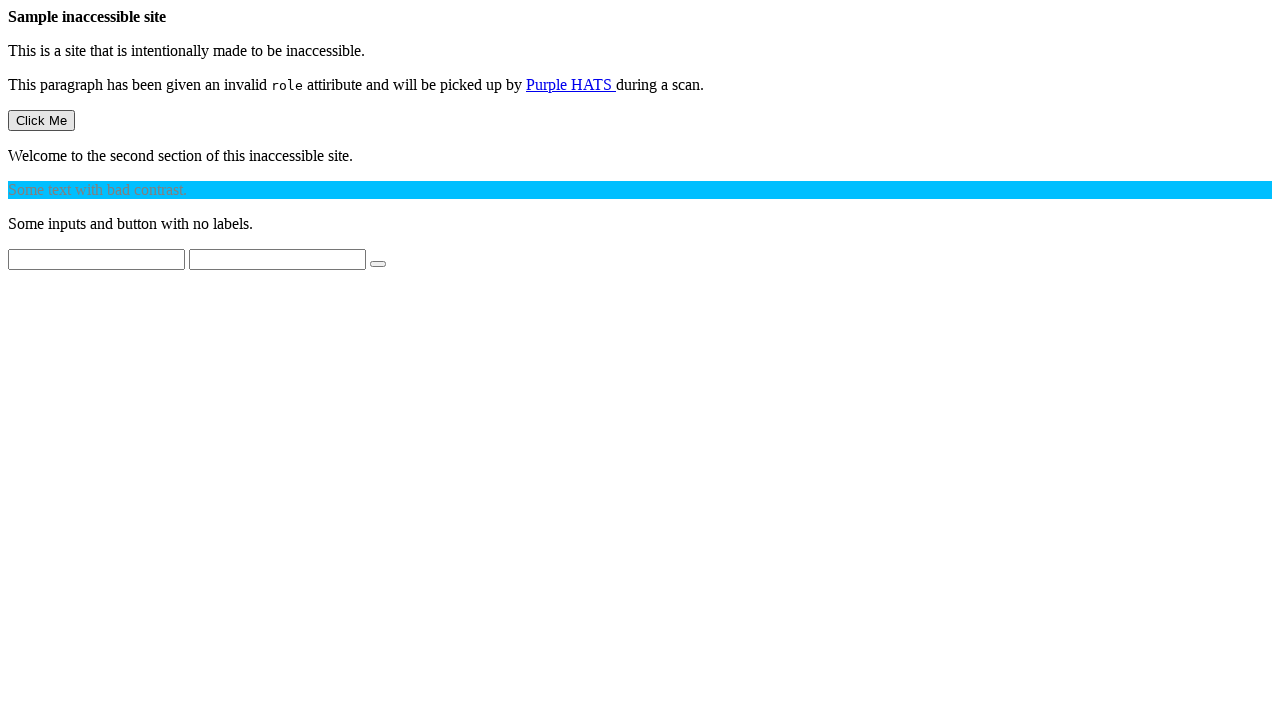

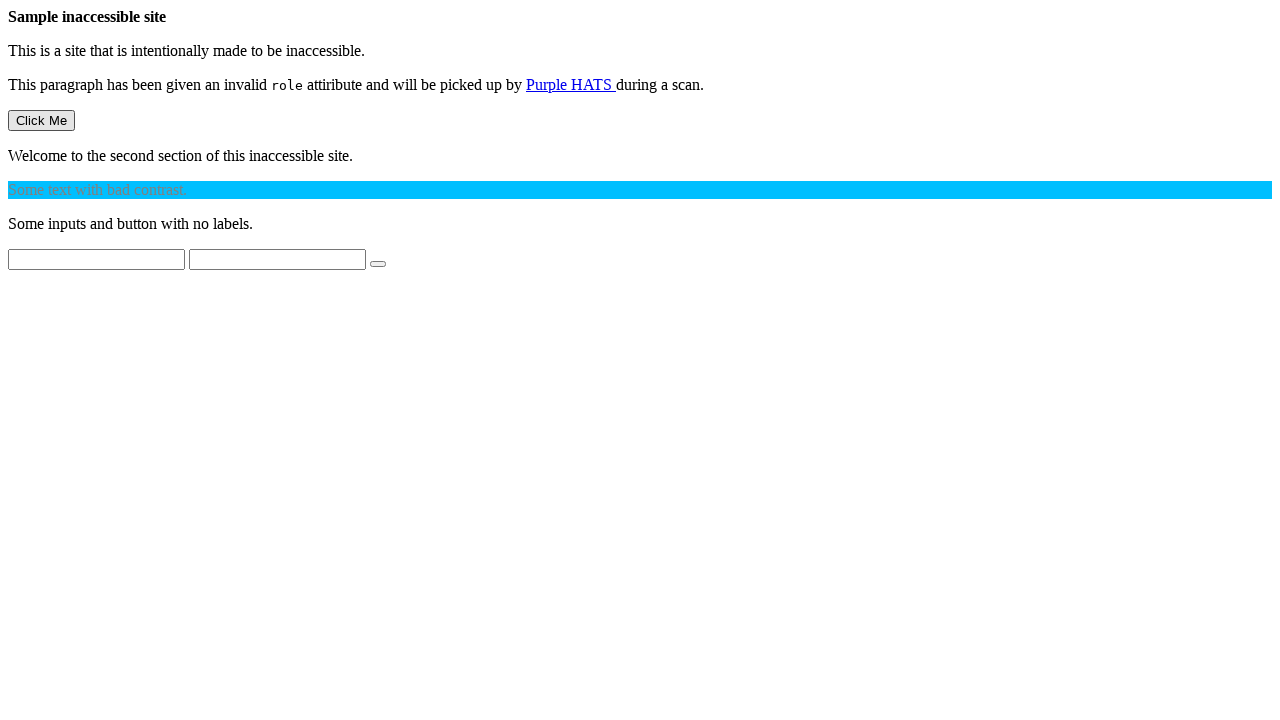